Navigates to the reporting scams page from the scams help section

Starting URL: https://fortmyers.craigslist.org/about/help/safety/scams

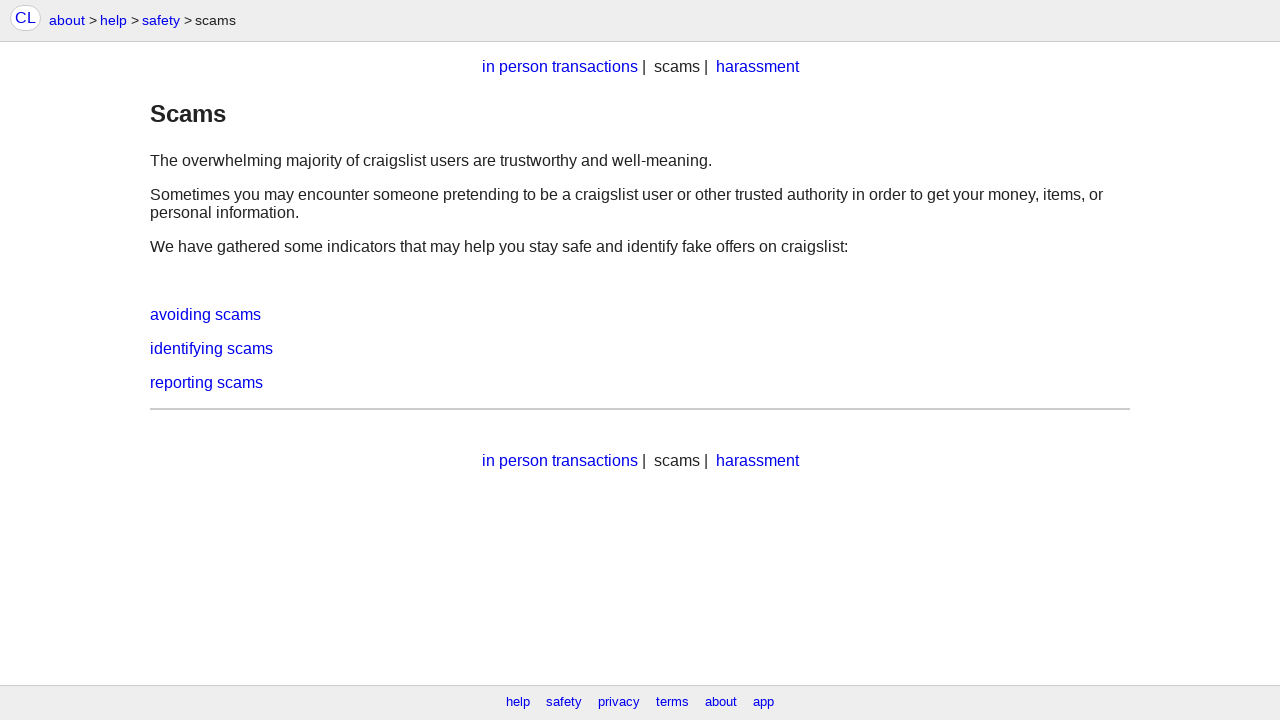

Clicked on 'reporting scams' link from the scams help section at (206, 382) on a:has-text('reporting scams')
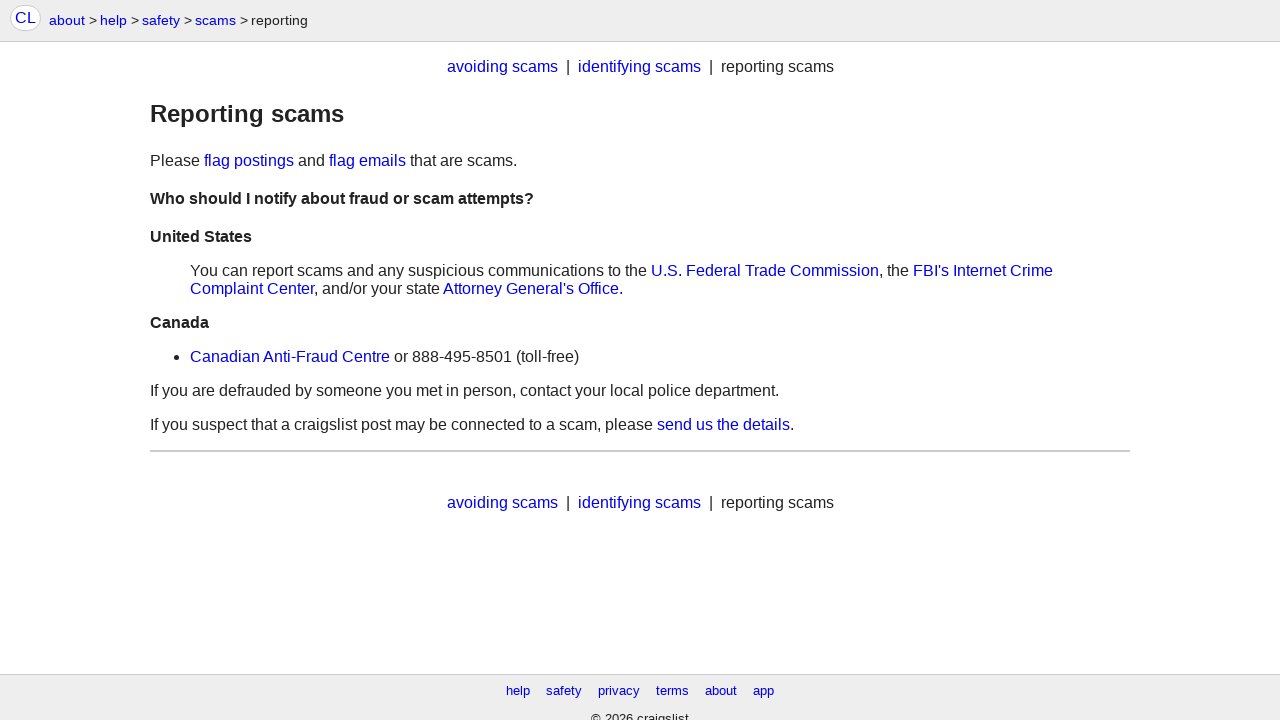

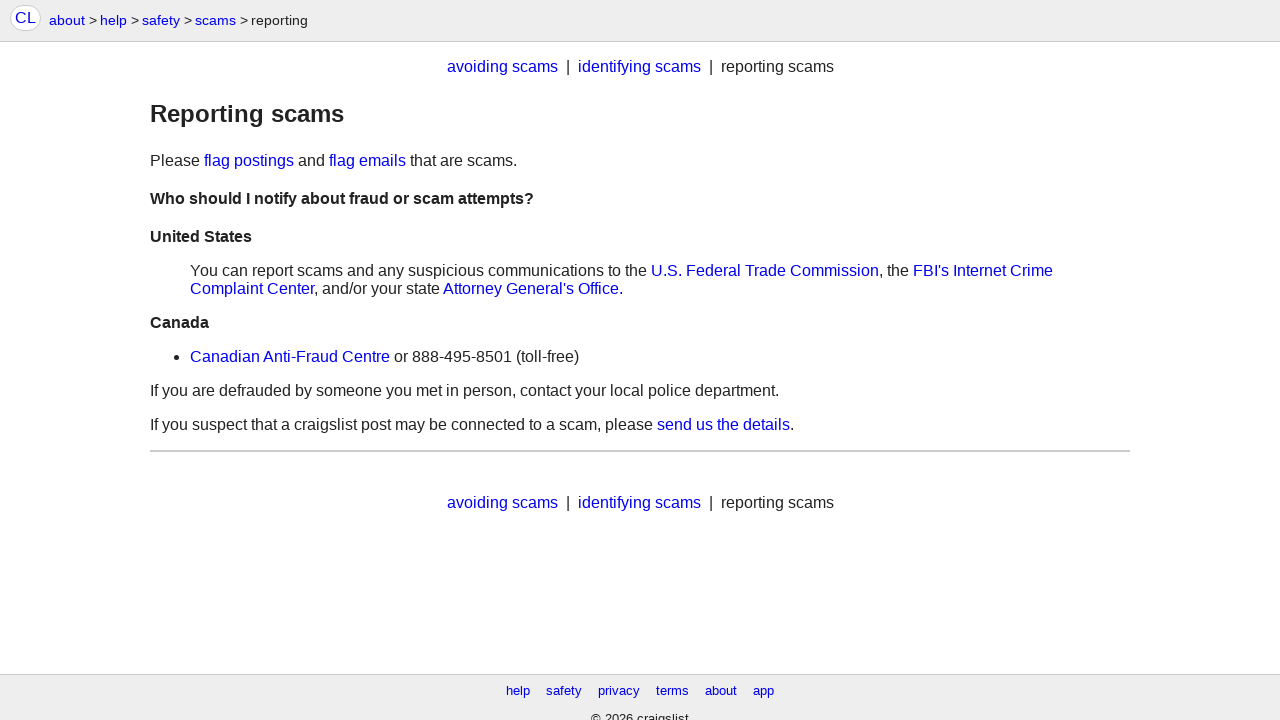